Tests marking all todo items as completed using the toggle-all checkbox

Starting URL: https://demo.playwright.dev/todomvc

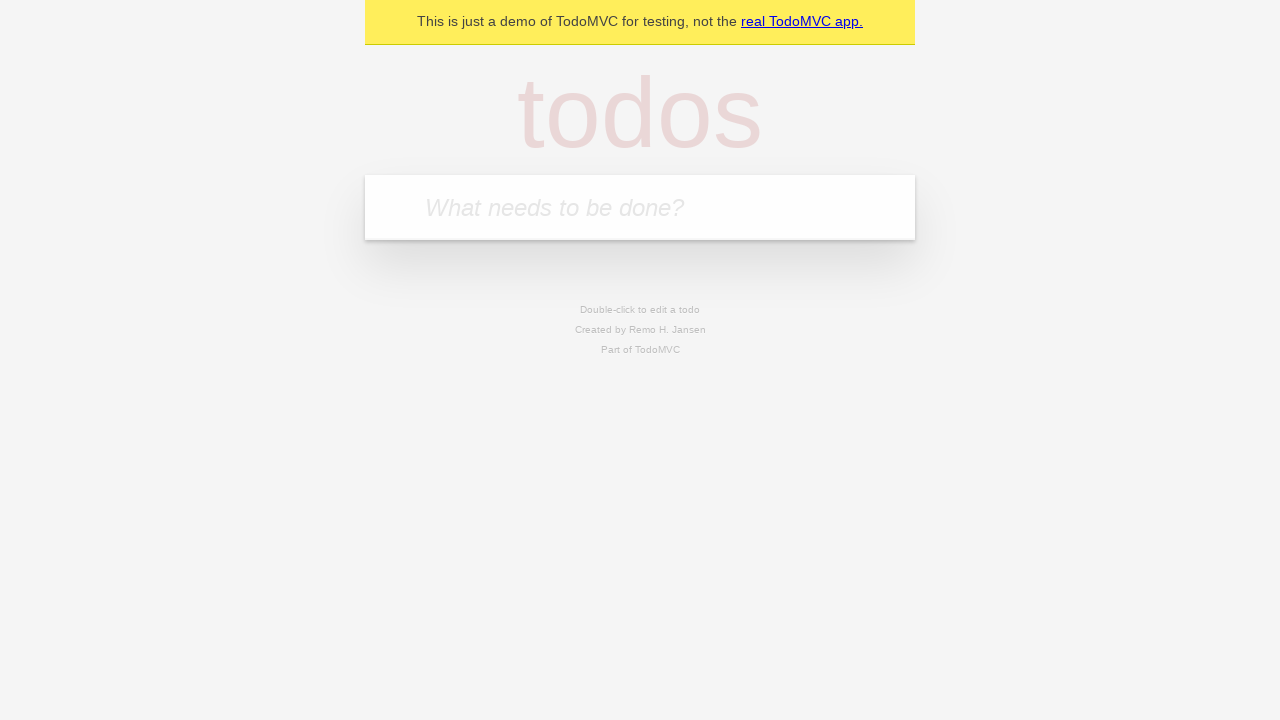

Filled todo input with 'buy some cheese' on internal:attr=[placeholder="What needs to be done?"i]
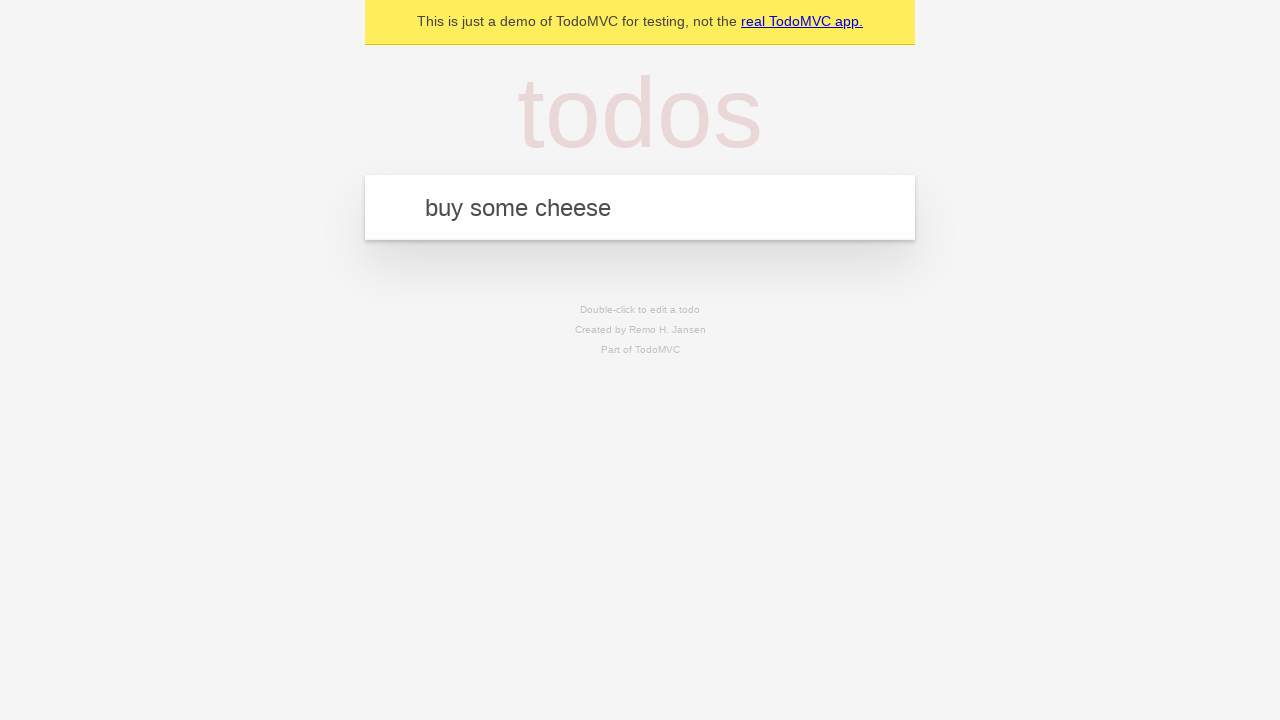

Pressed Enter to create first todo item on internal:attr=[placeholder="What needs to be done?"i]
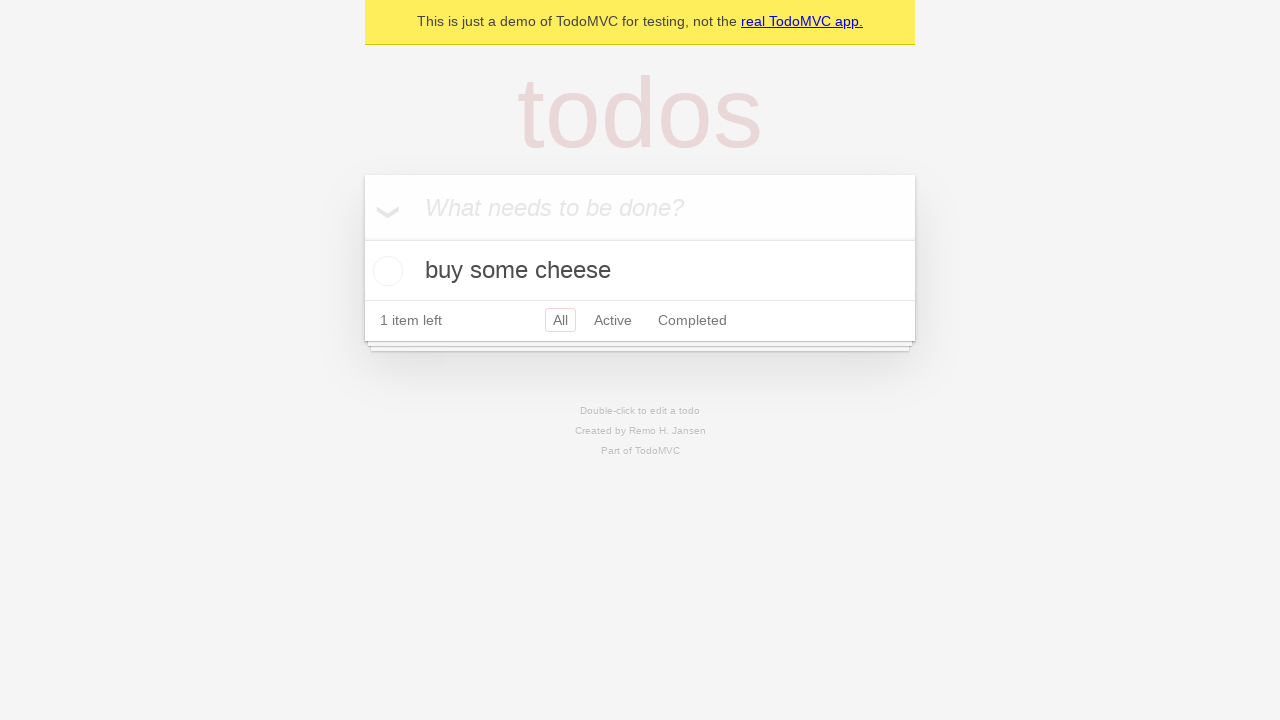

Filled todo input with 'feed the cat' on internal:attr=[placeholder="What needs to be done?"i]
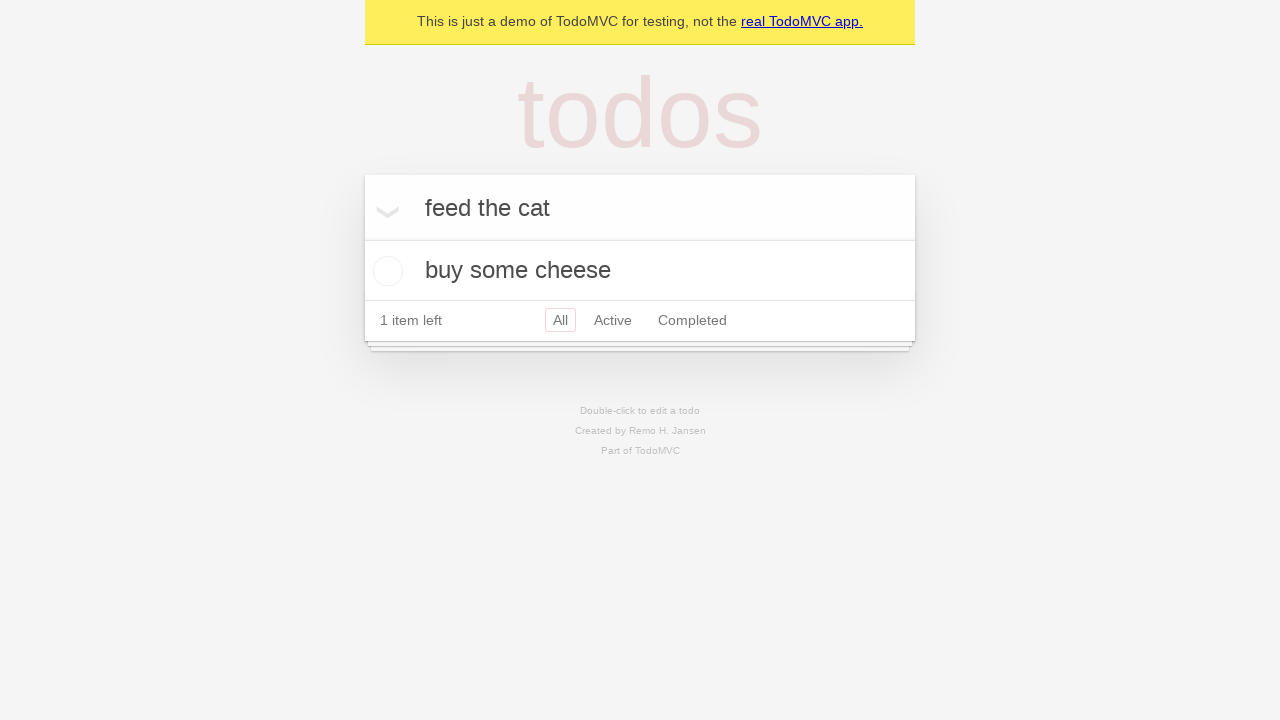

Pressed Enter to create second todo item on internal:attr=[placeholder="What needs to be done?"i]
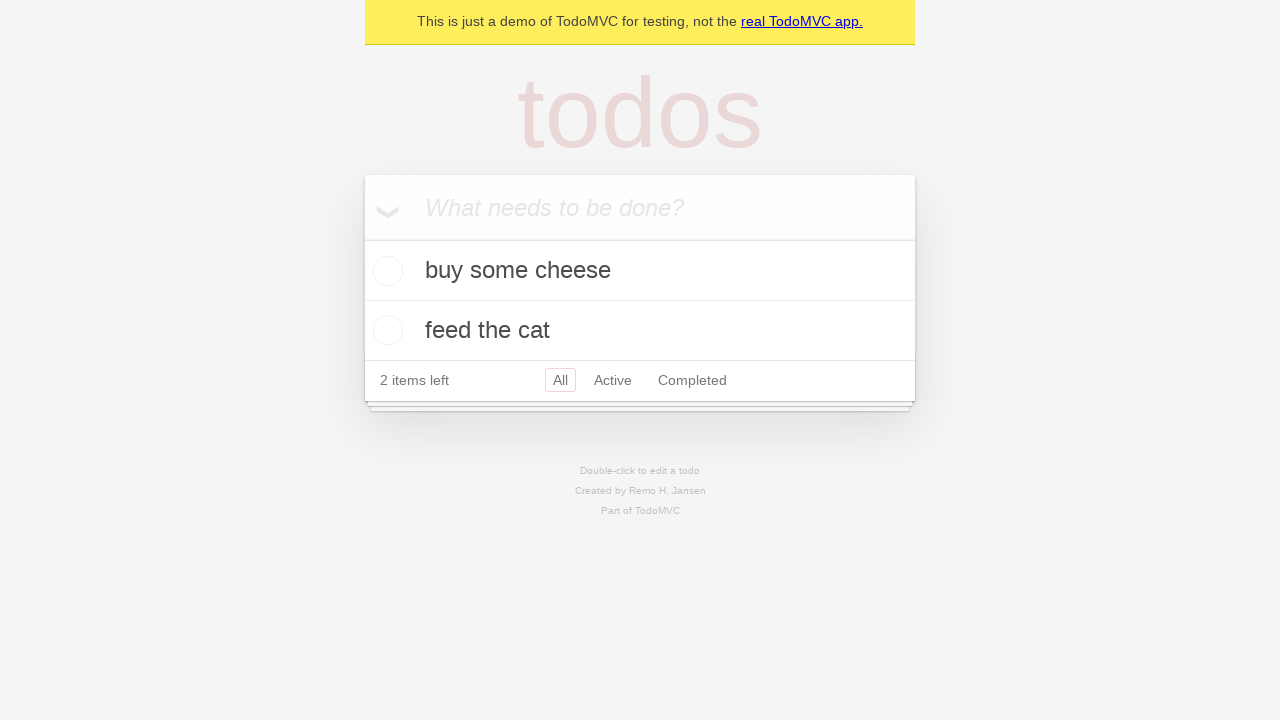

Filled todo input with 'book a doctors appointment' on internal:attr=[placeholder="What needs to be done?"i]
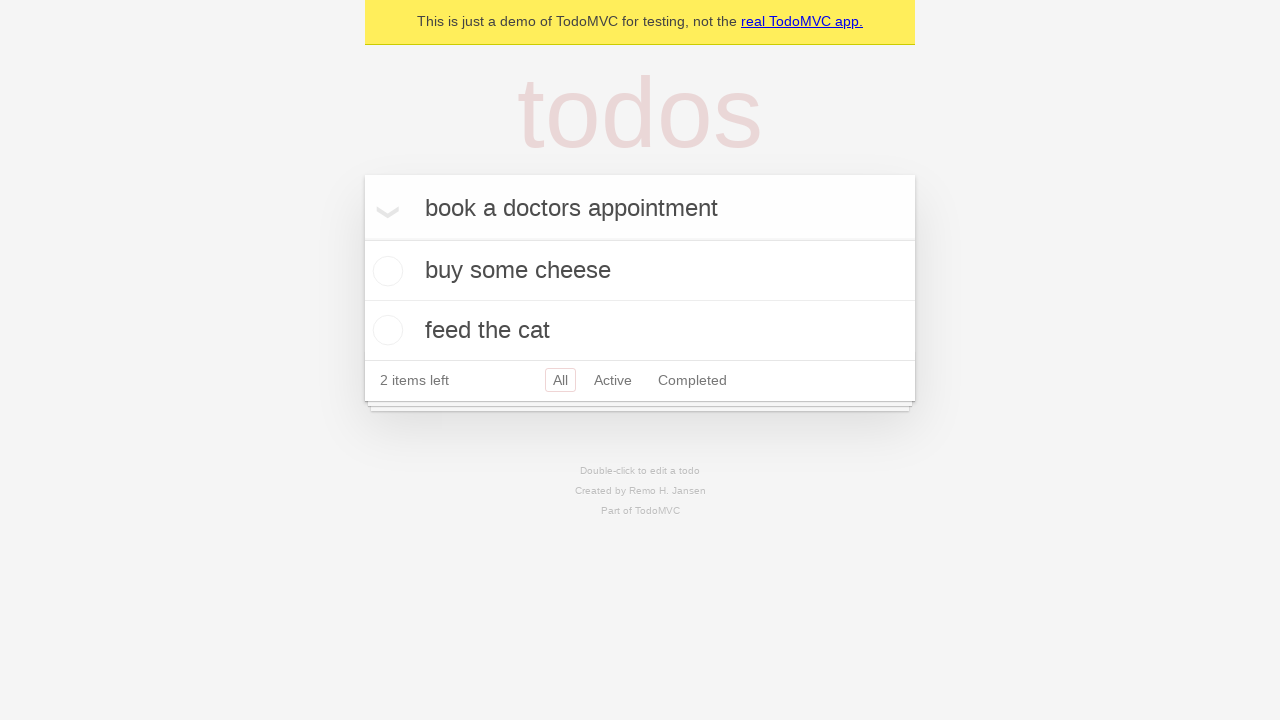

Pressed Enter to create third todo item on internal:attr=[placeholder="What needs to be done?"i]
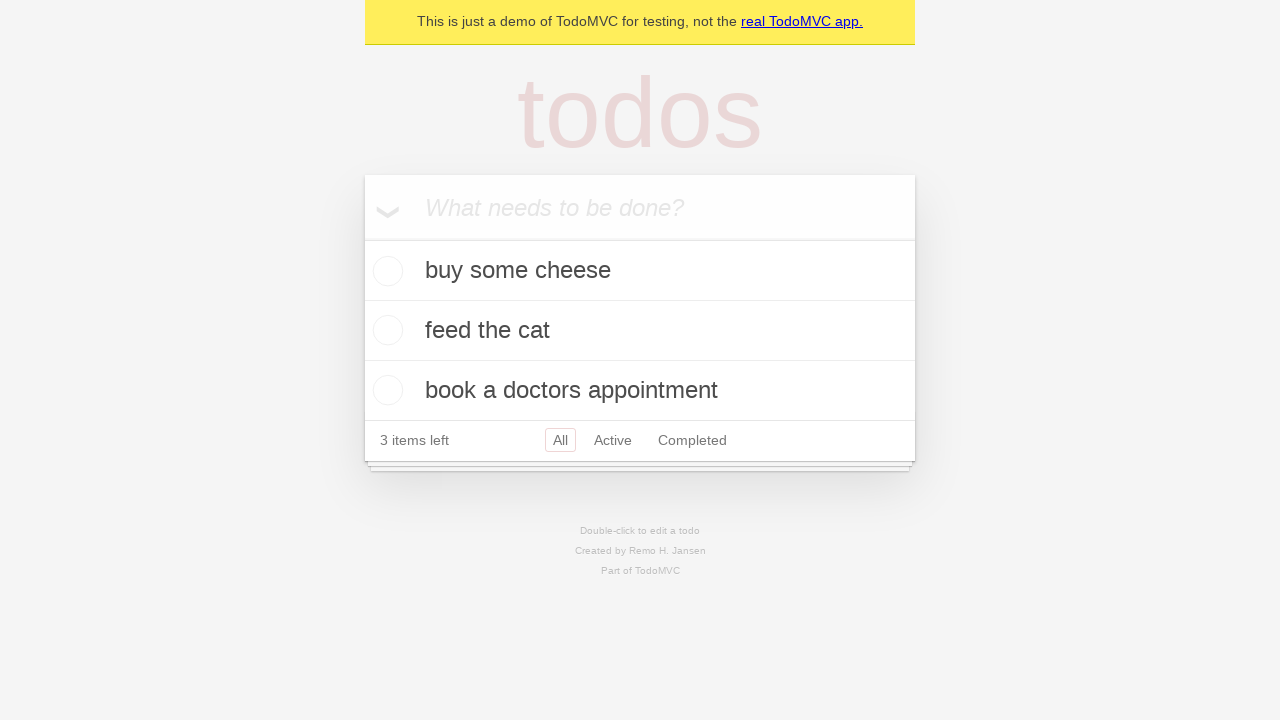

Checked 'Mark all as complete' checkbox at (362, 238) on internal:label="Mark all as complete"i
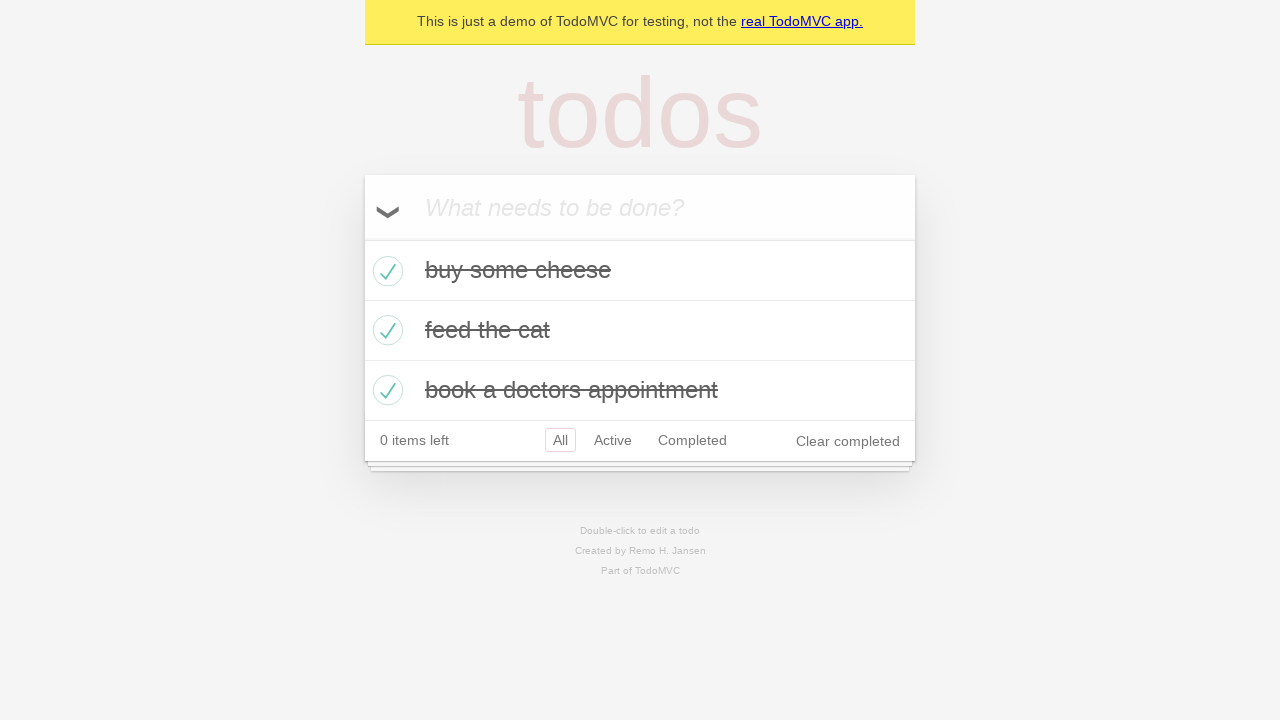

Verified all todo items are marked as completed
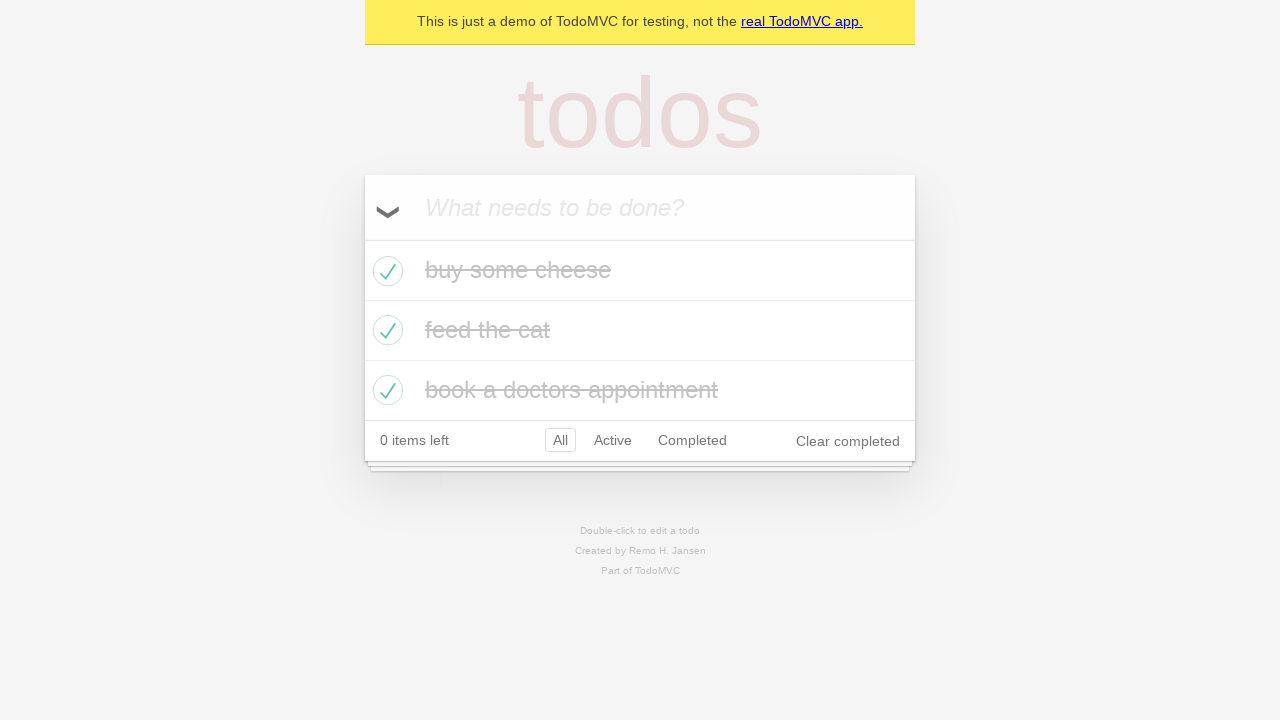

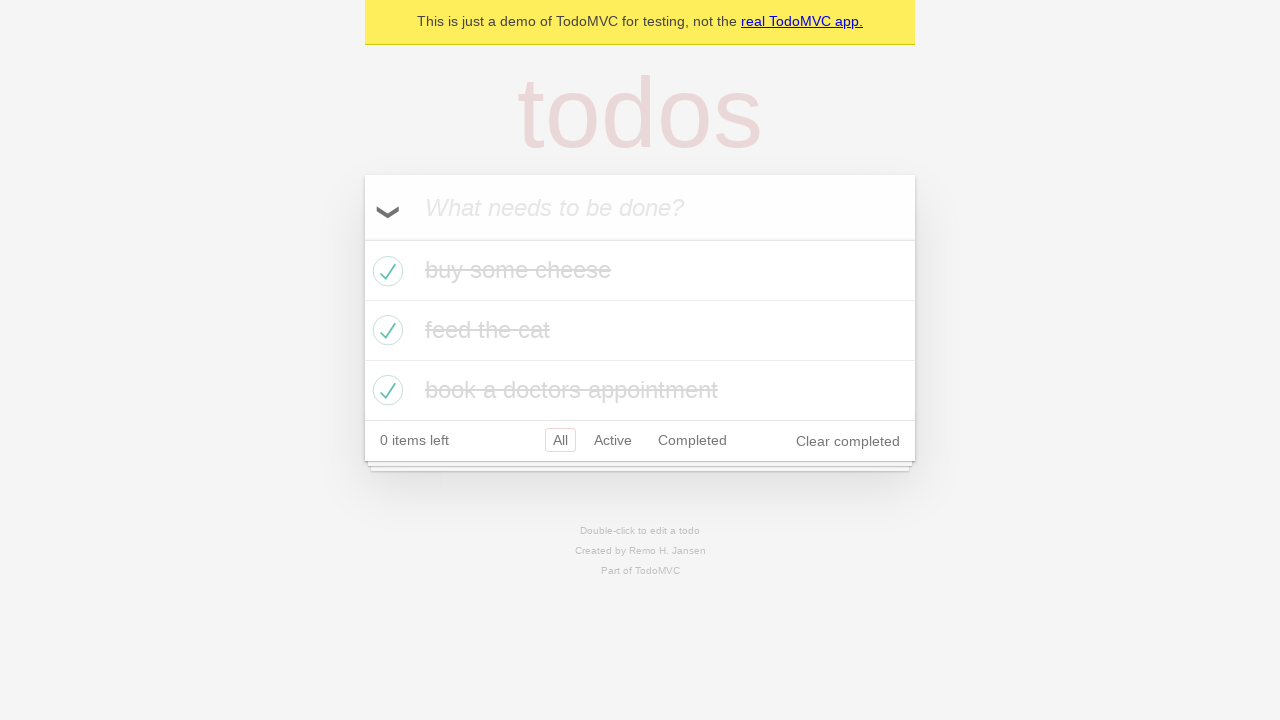